Tests homepage by locating the Shop link, hovering over it, and clicking to navigate to the shop page.

Starting URL: https://mustershop-baiersdorf.de

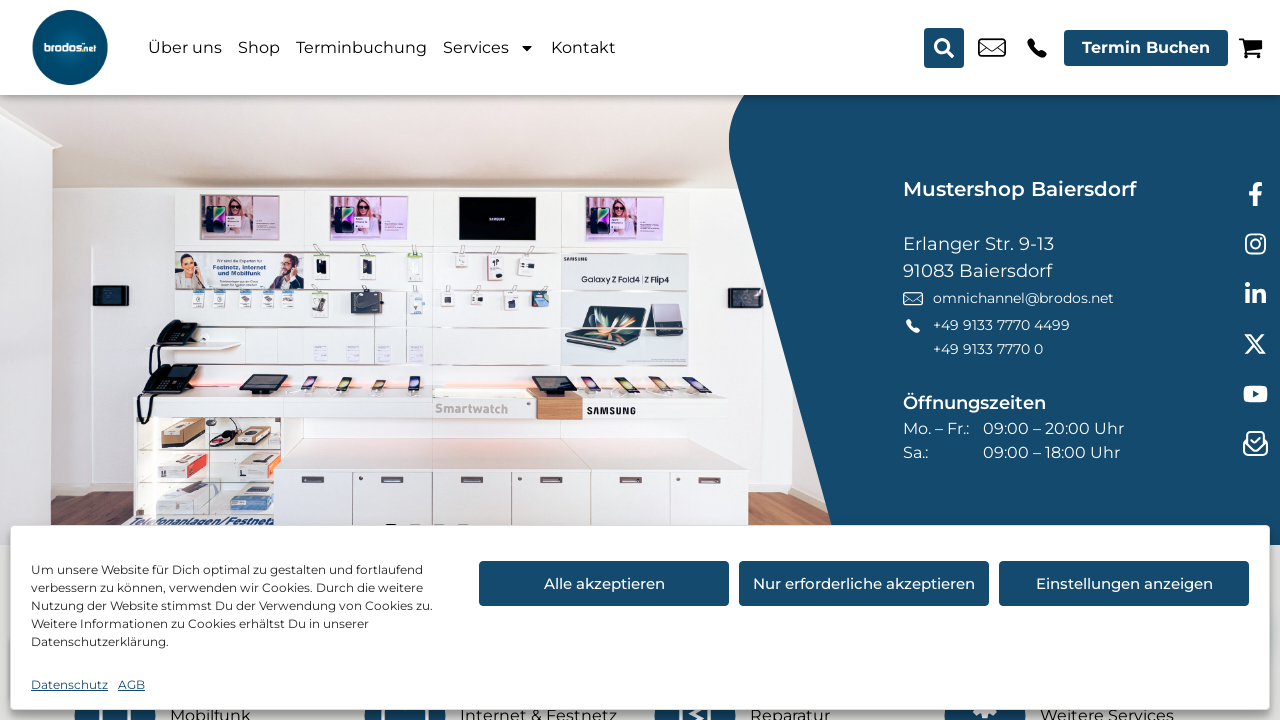

Shop link became visible on the homepage
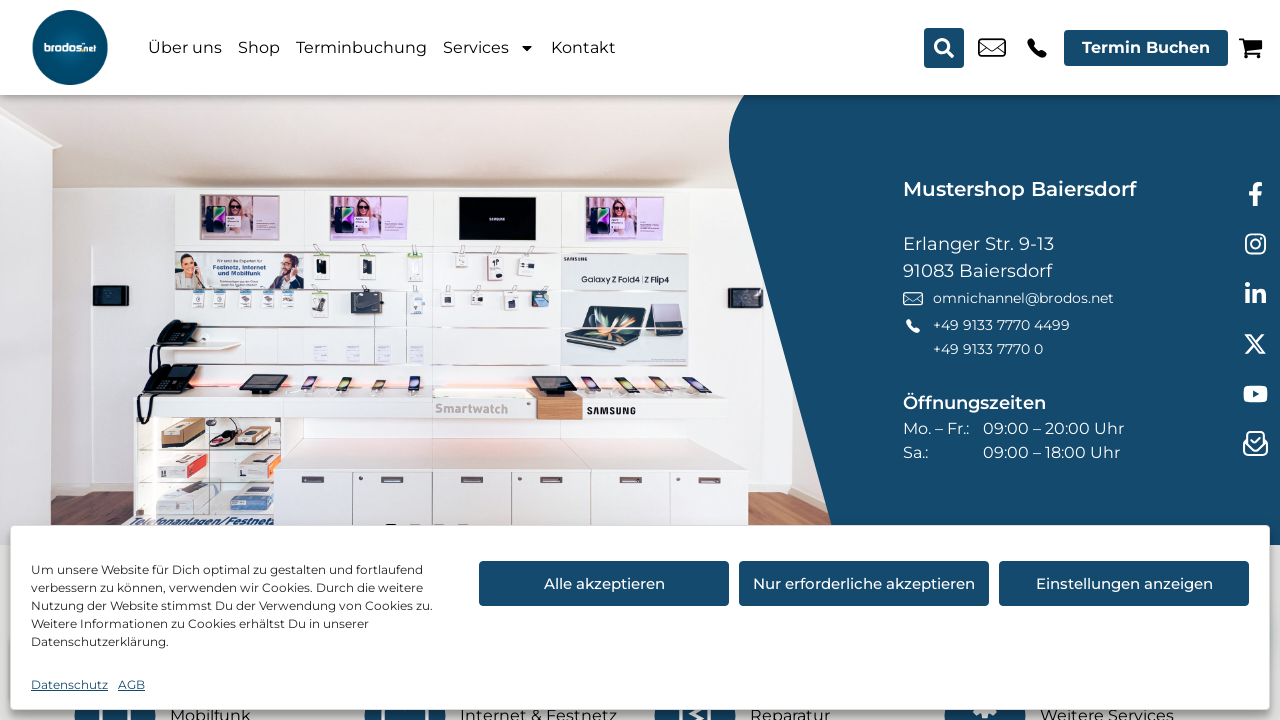

Hovered over the Shop link at (259, 48) on a[href="https://mustershop-baiersdorf.de/shop/"] >> nth=0
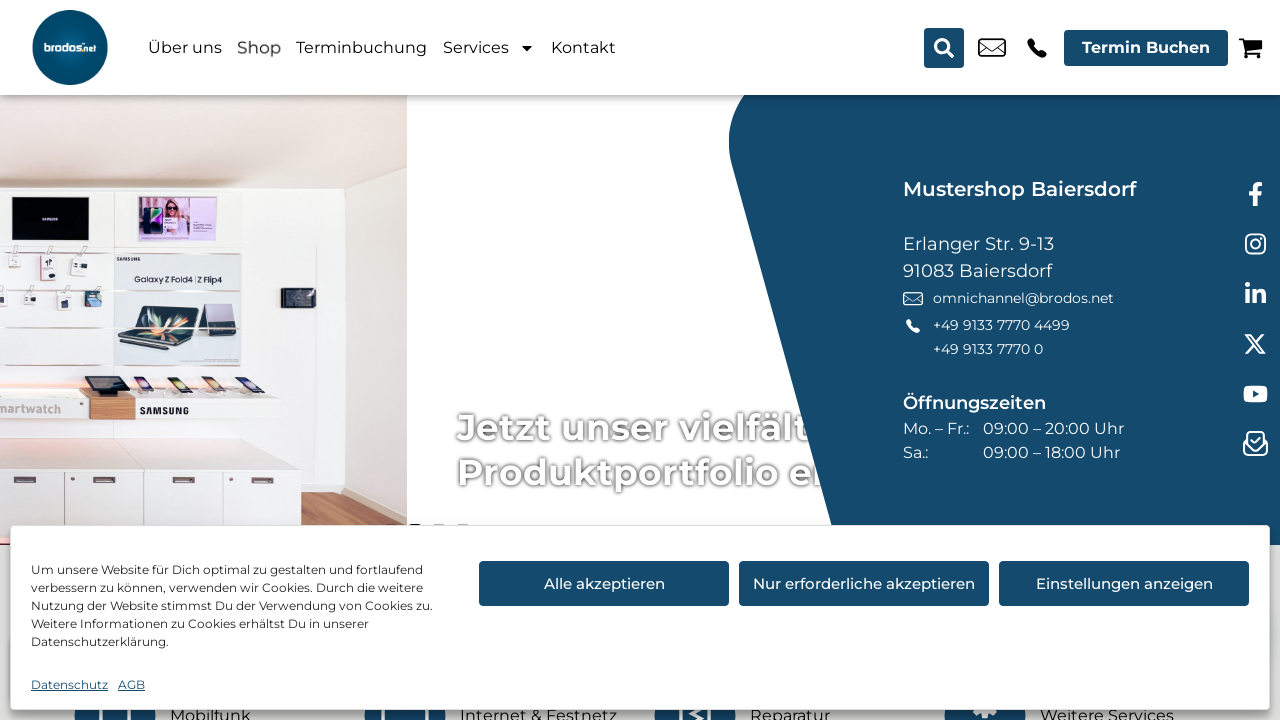

Clicked the Shop link to navigate to shop page at (259, 48) on a[href="https://mustershop-baiersdorf.de/shop/"] >> nth=0
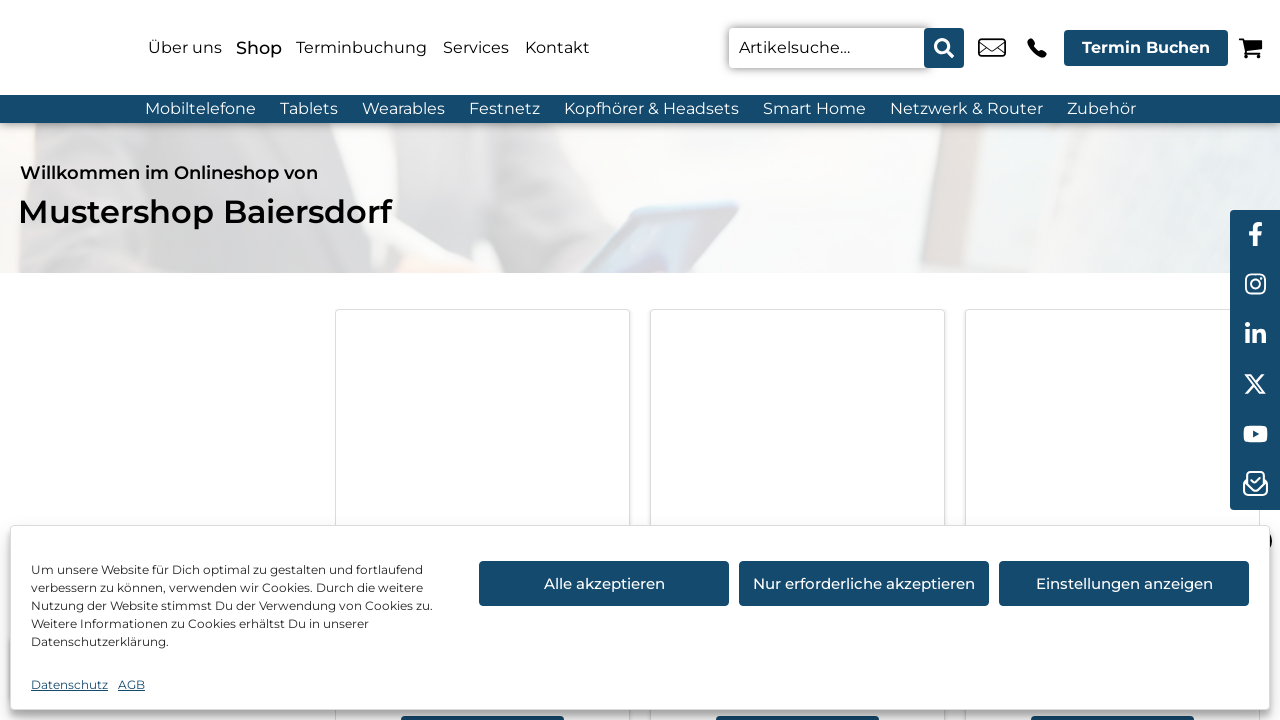

Shop page loaded and network became idle
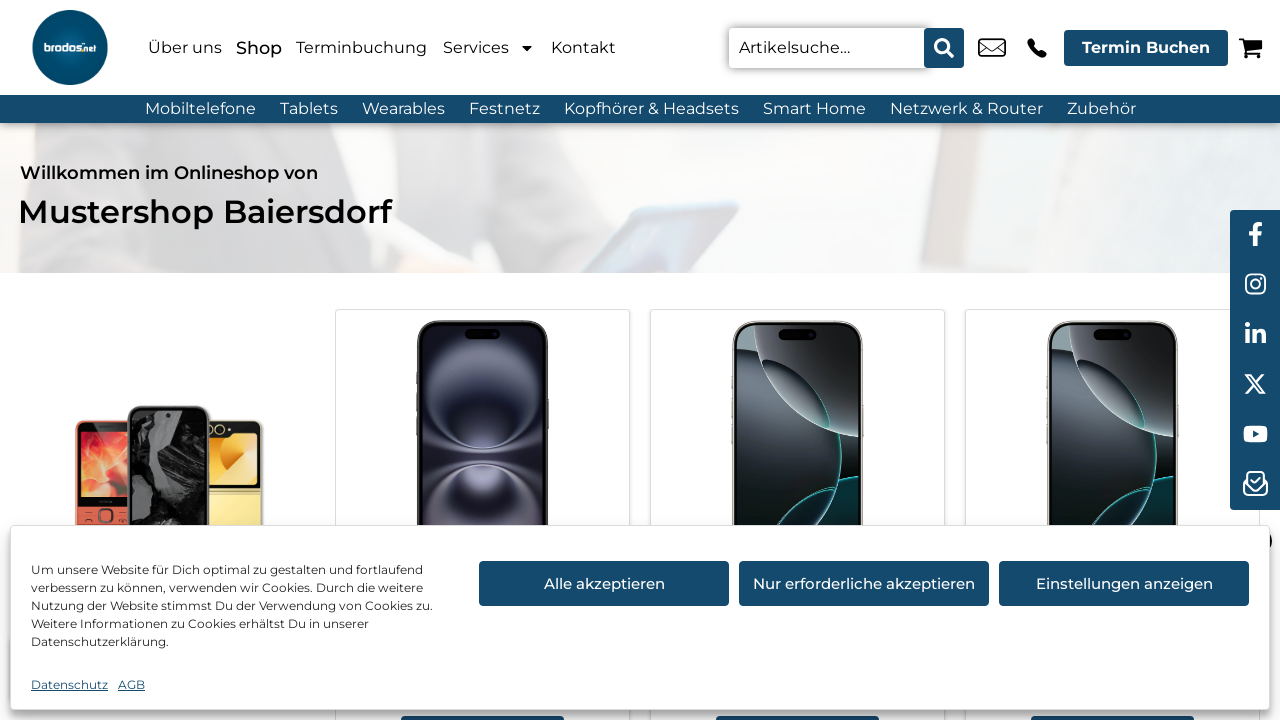

Verified navigation to shop page by URL pattern match
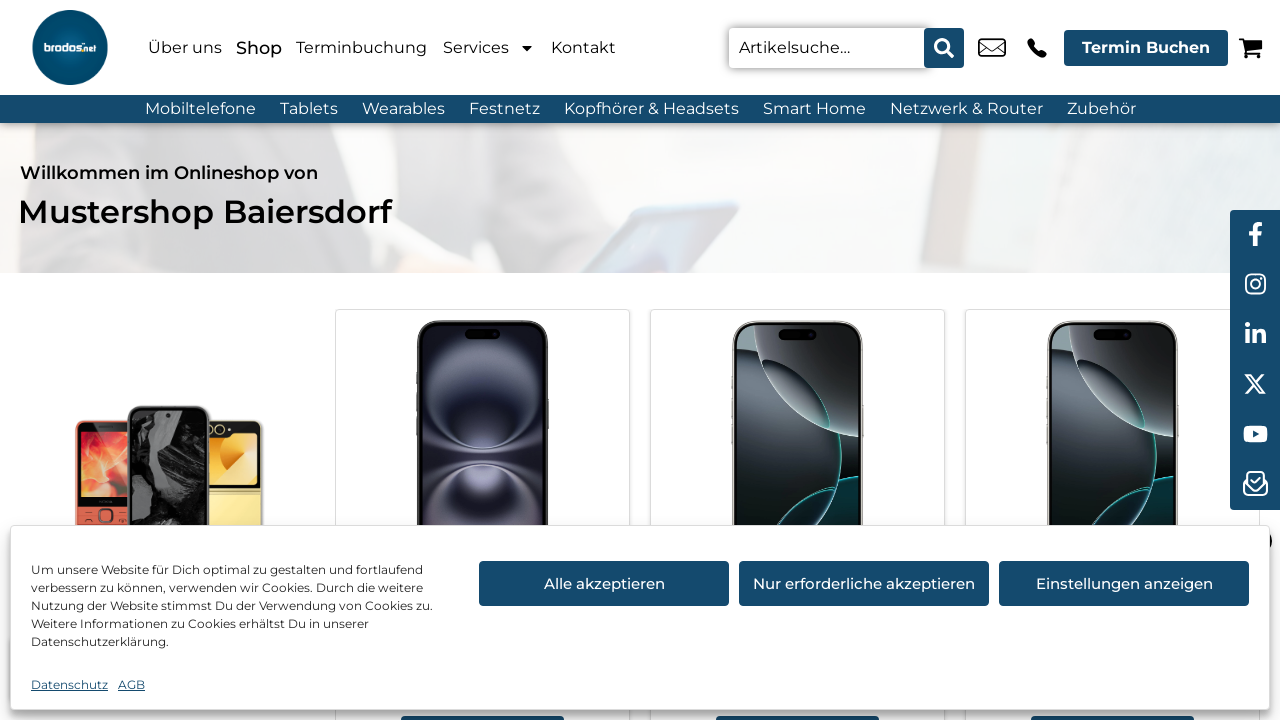

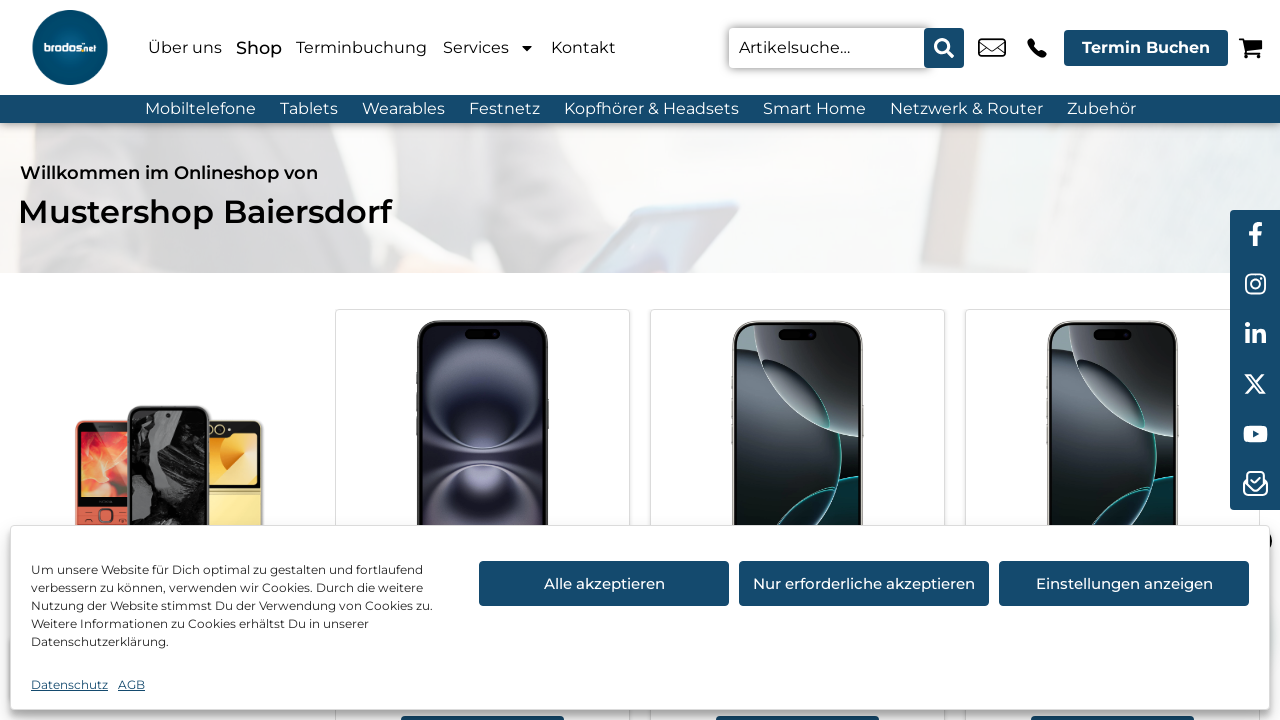